Tests the student registration form by filling only mandatory fields (first name, last name, email, gender, phone) and verifies successful submission.

Starting URL: https://demoqa.com/automation-practice-form

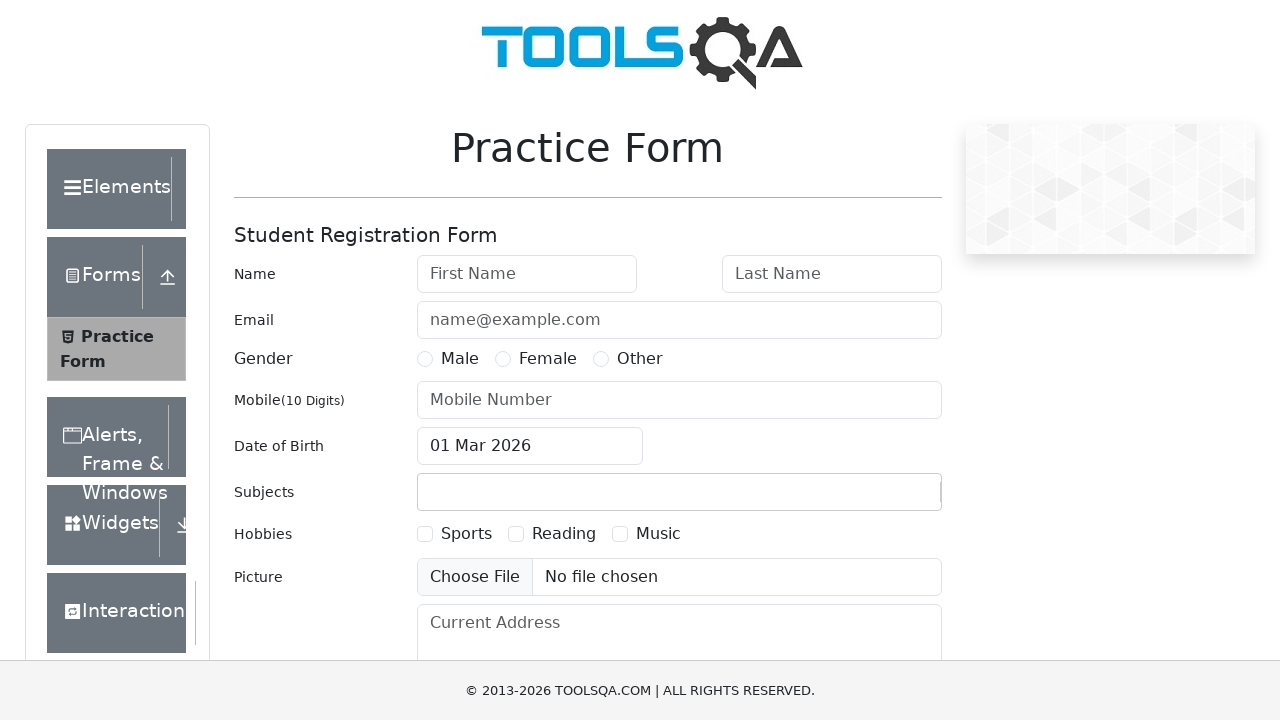

Filled first name field with 'Валерий' on #firstName
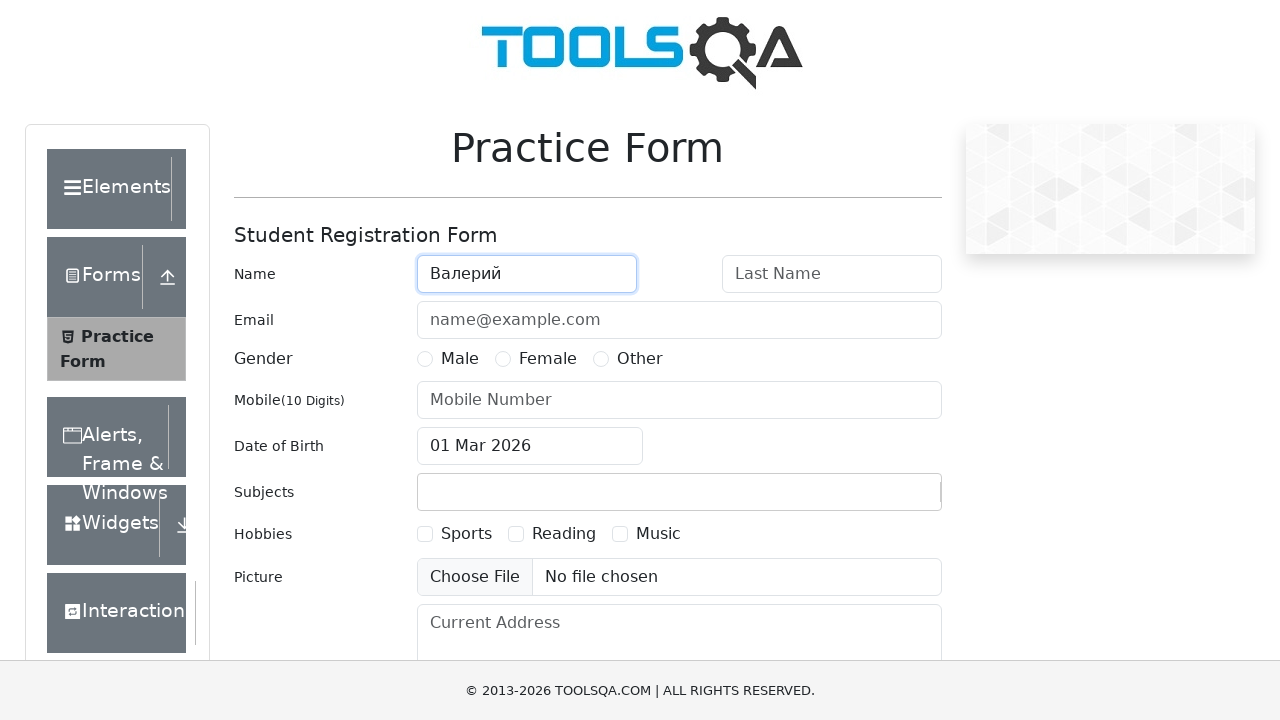

Filled last name field with 'Соловьев' on #lastName
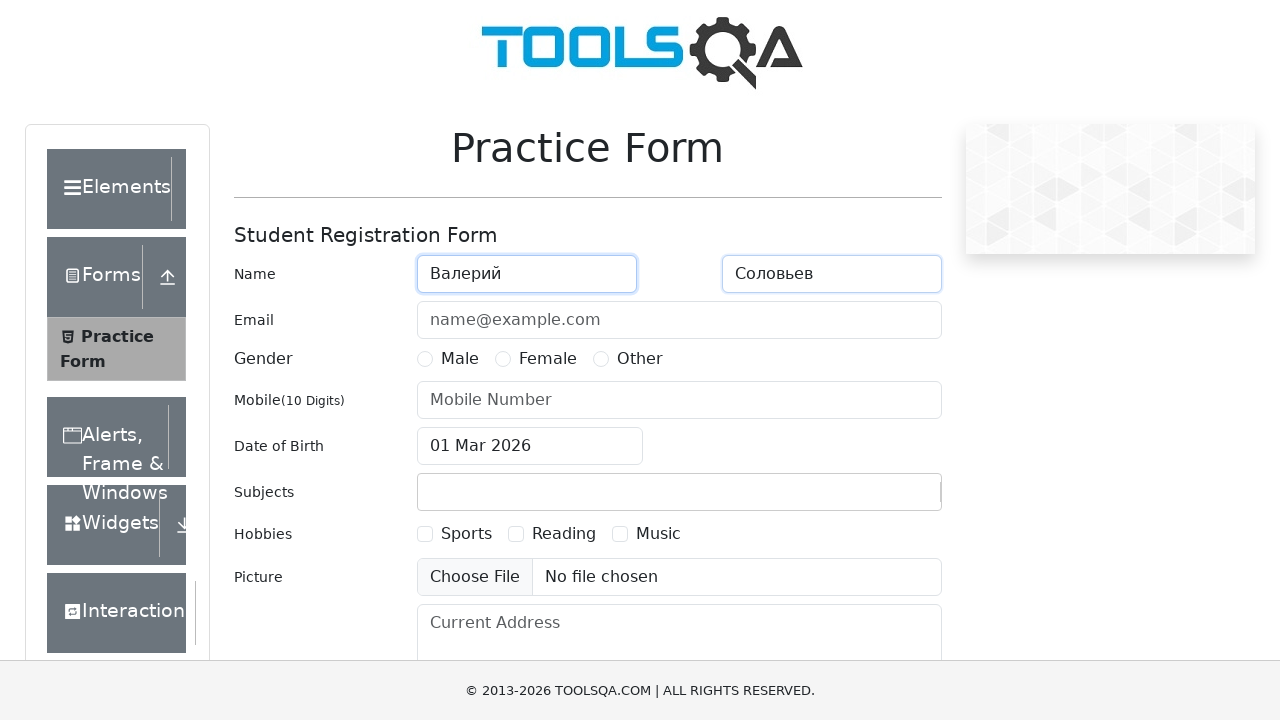

Filled email field with 'val241423@gmail.com' on #userEmail
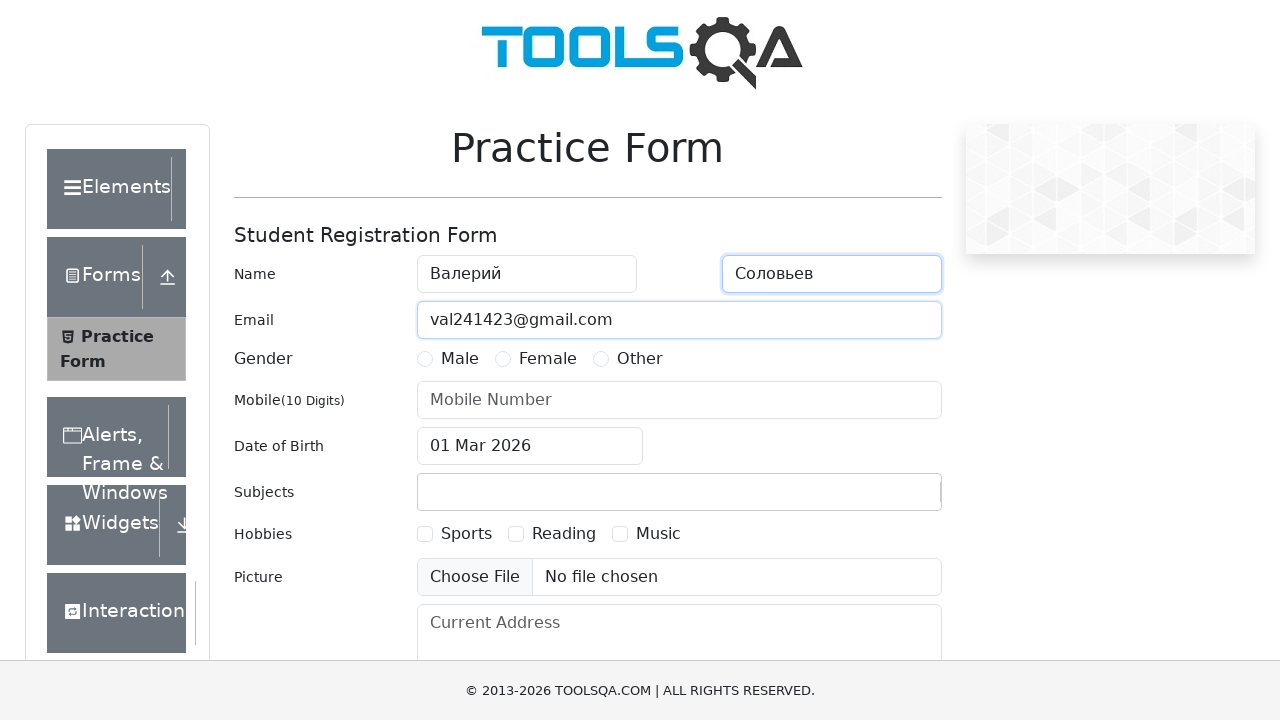

Selected Male gender option at (460, 359) on label[for='gender-radio-1']
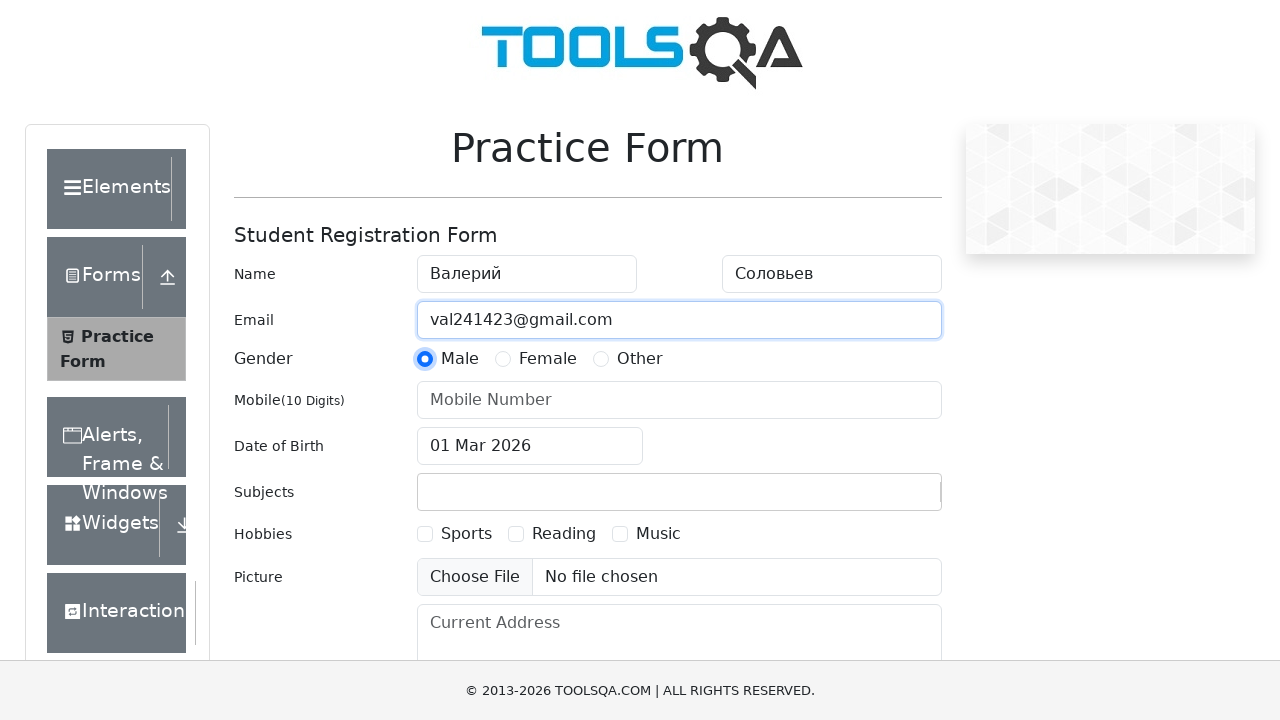

Filled phone number field with '9103647859' on #userNumber
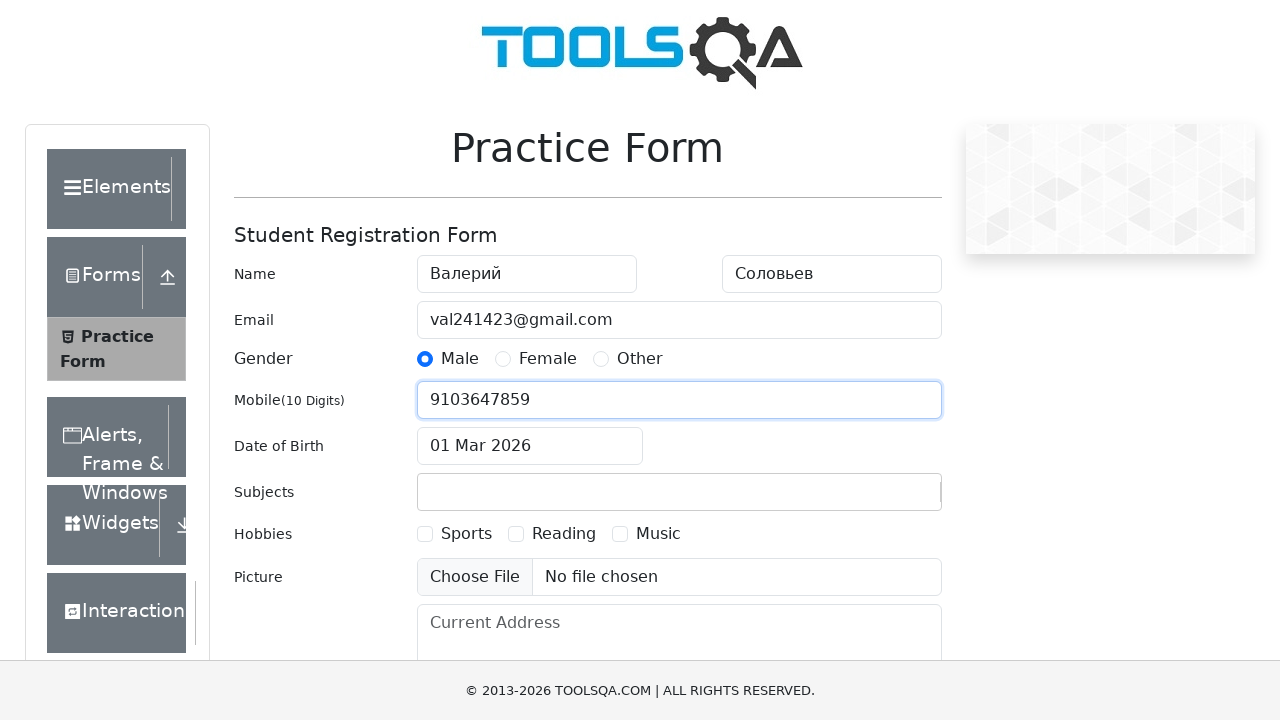

Clicked submit button to register student at (885, 499) on #submit
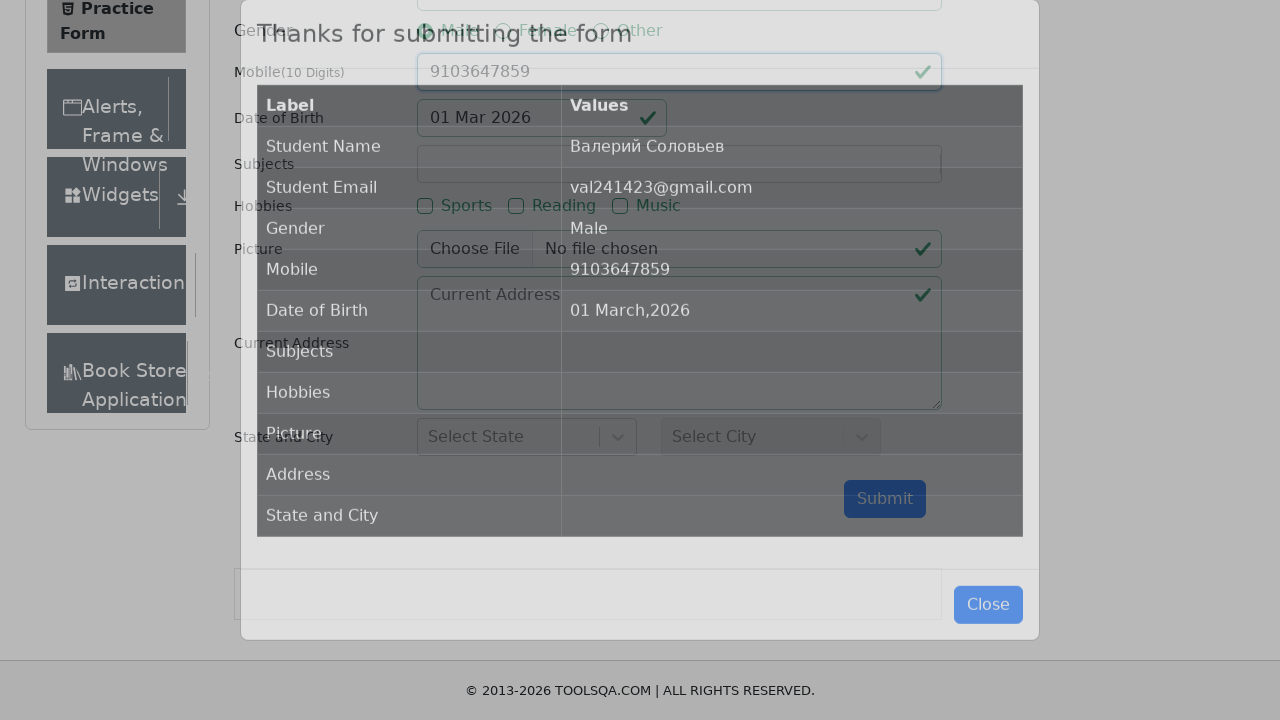

Registration success modal appeared
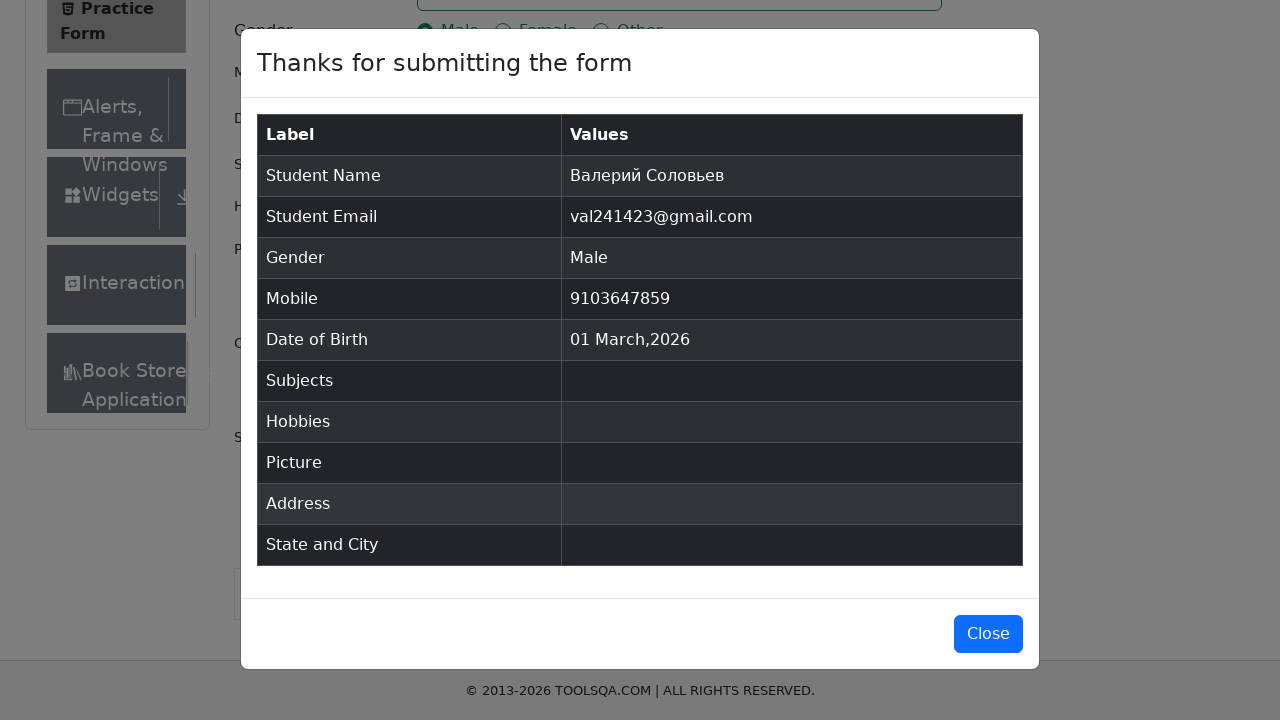

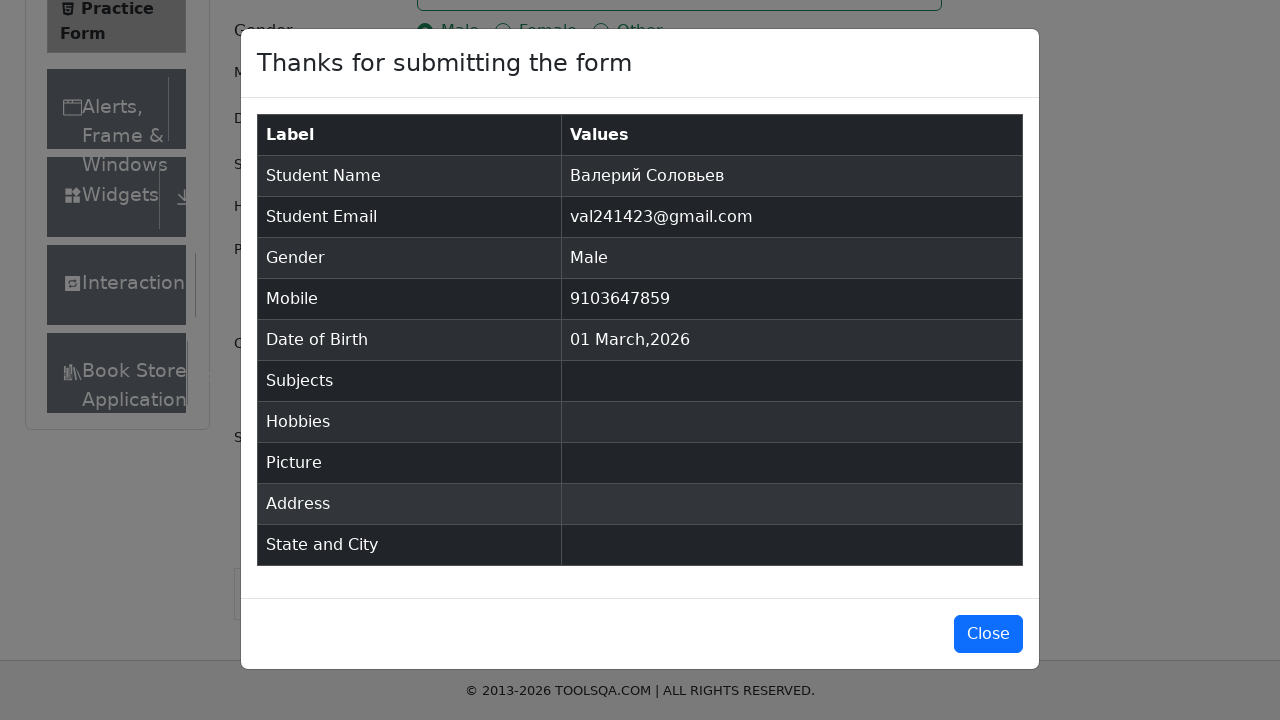